Fills a username field with text and retrieves the input value using DOM property evaluation

Starting URL: https://the-internet.herokuapp.com/login

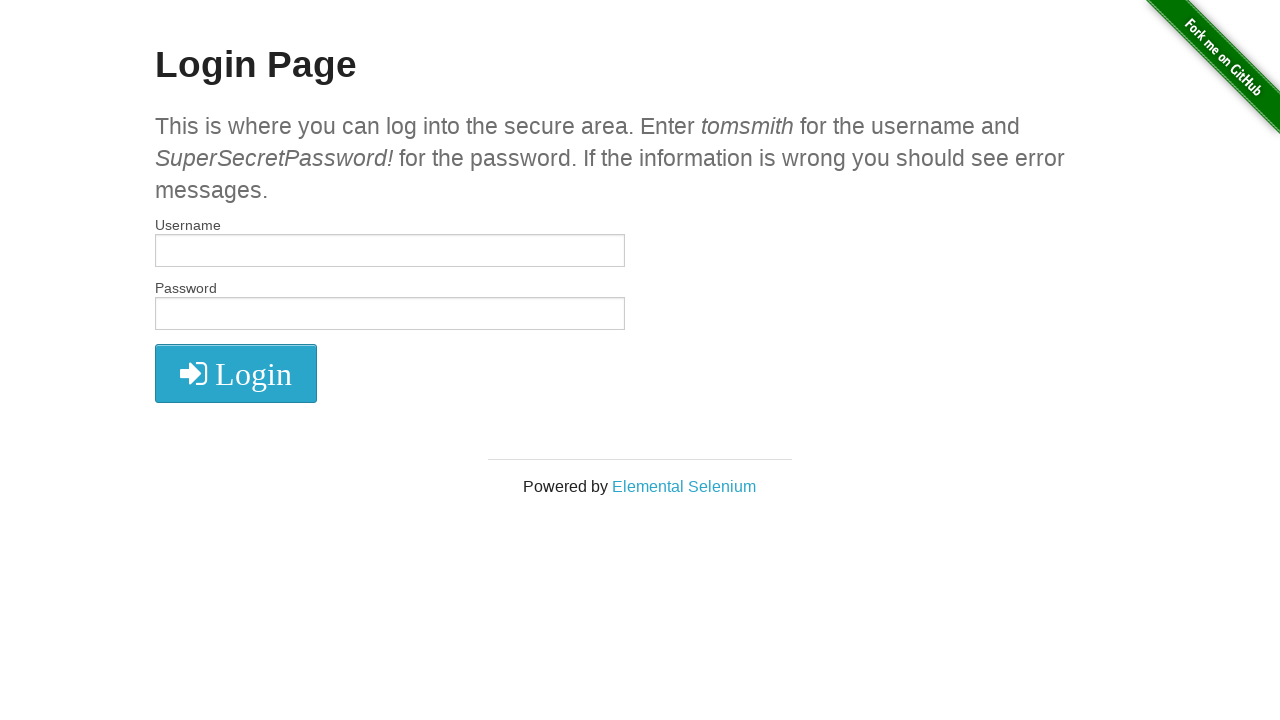

Filled username field with 'testuser2024' on #username
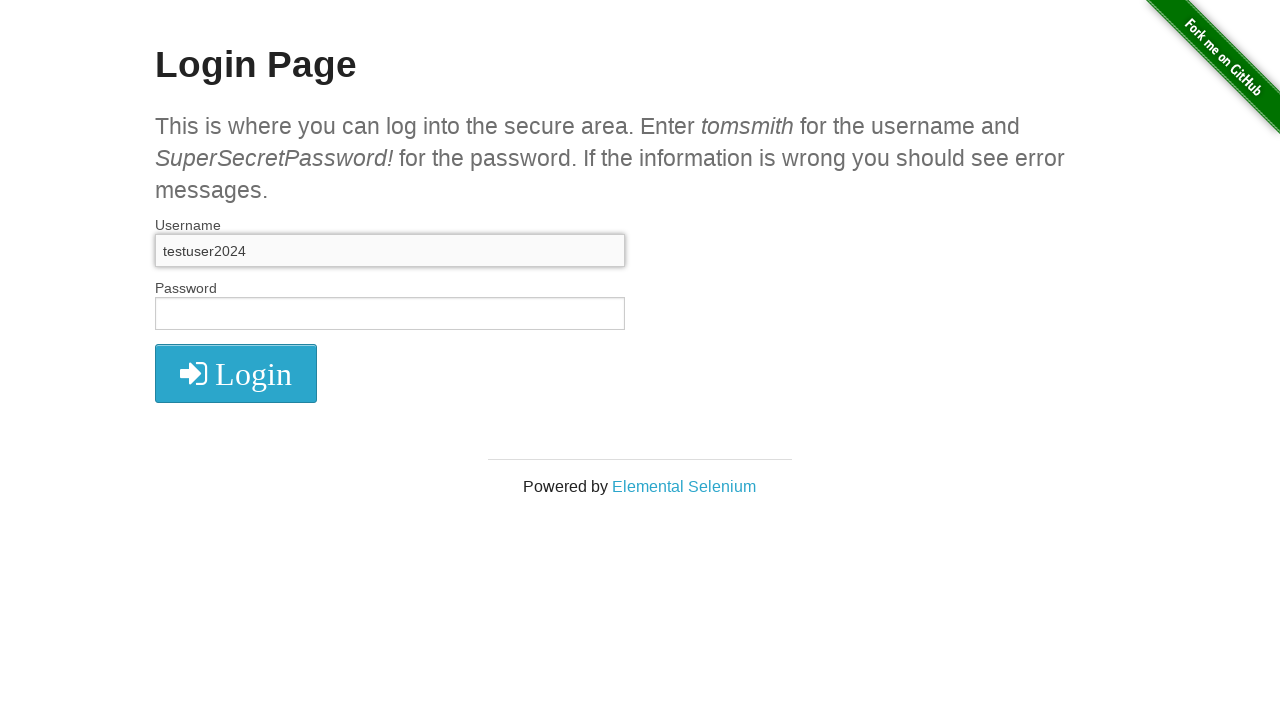

Retrieved input value from DOM property
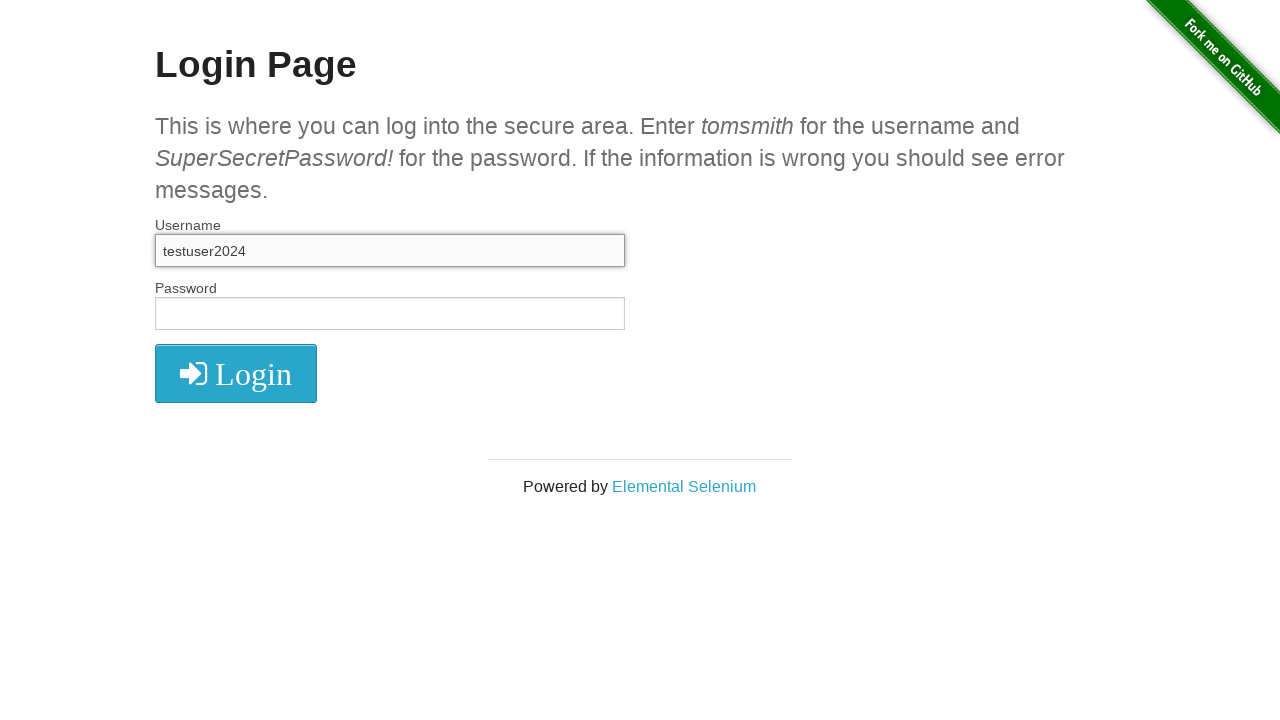

Printed username value: testuser2024
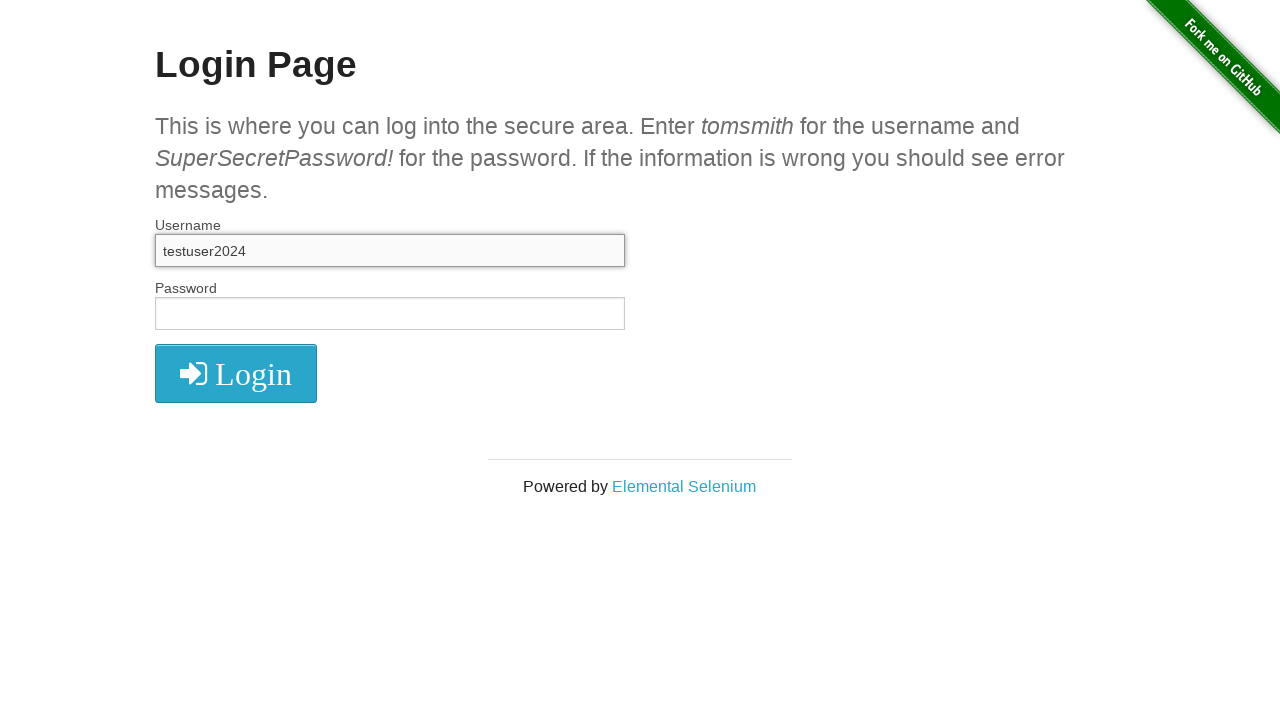

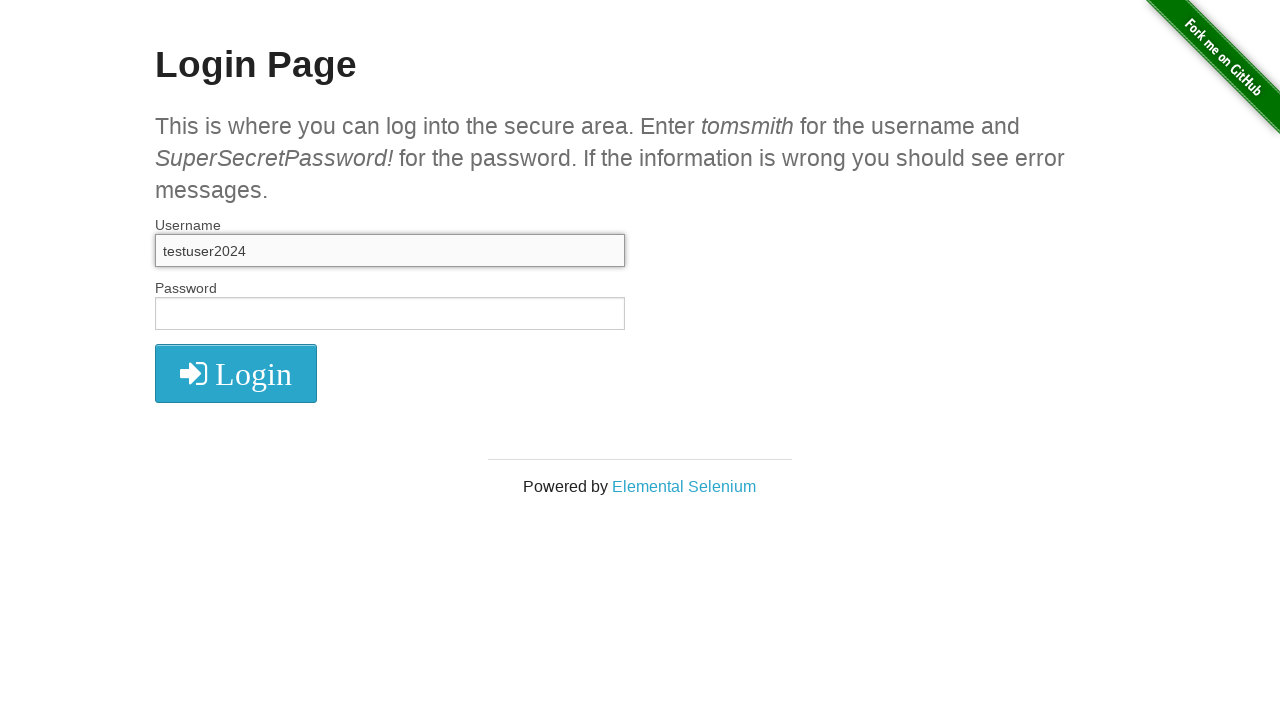